Tests radio button functionality by clicking on the Impressive radio button option

Starting URL: https://demoqa.com/radio-button

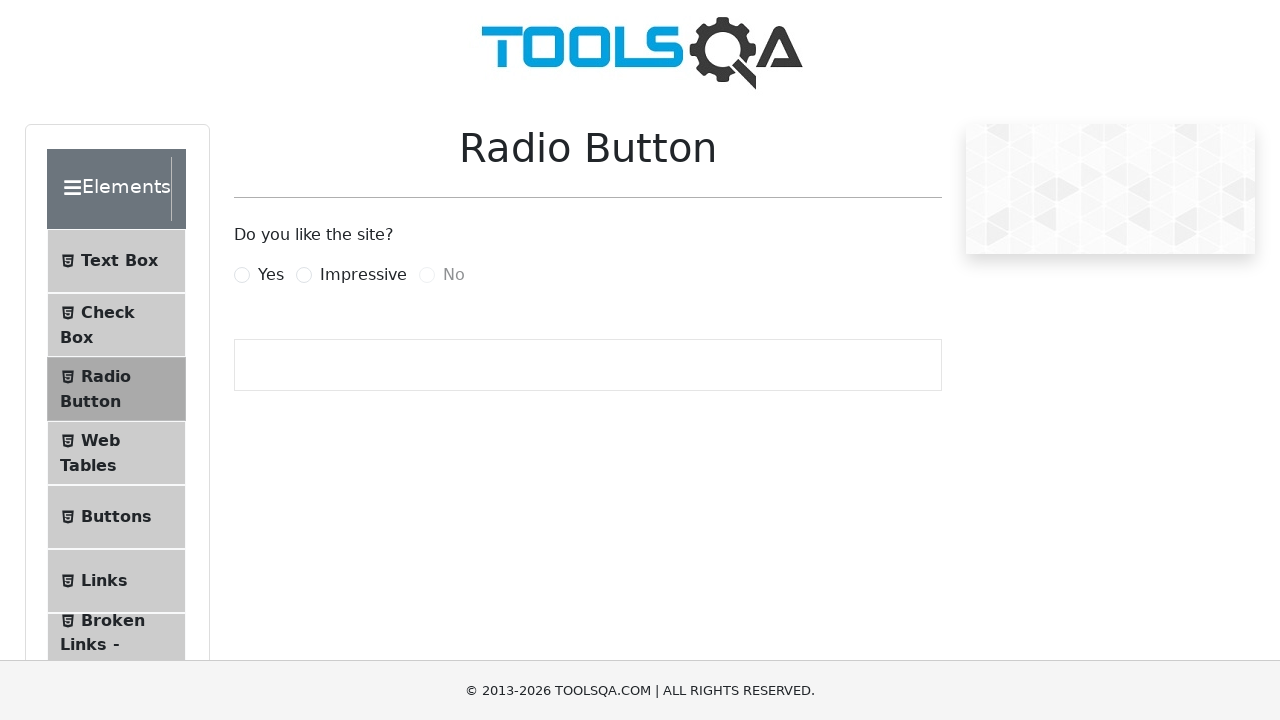

Navigated to radio button test page at https://demoqa.com/radio-button
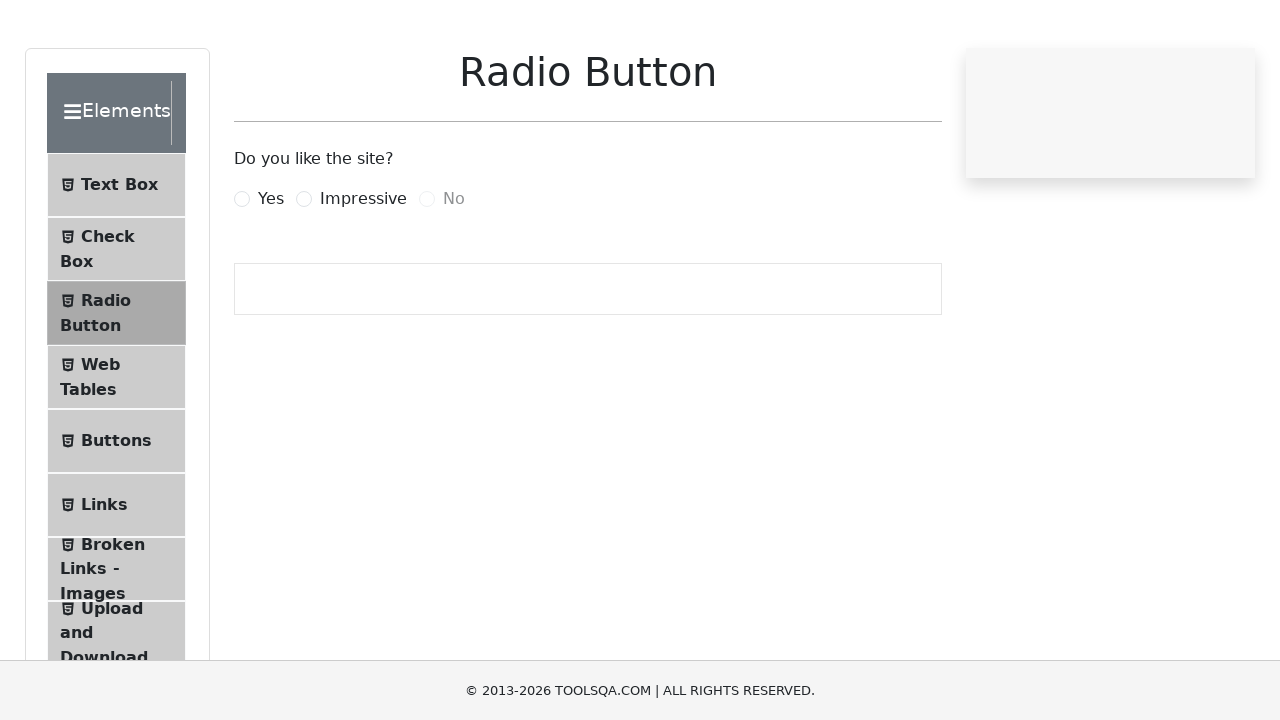

Clicked on the Impressive radio button option at (363, 275) on label[for='impressiveRadio']
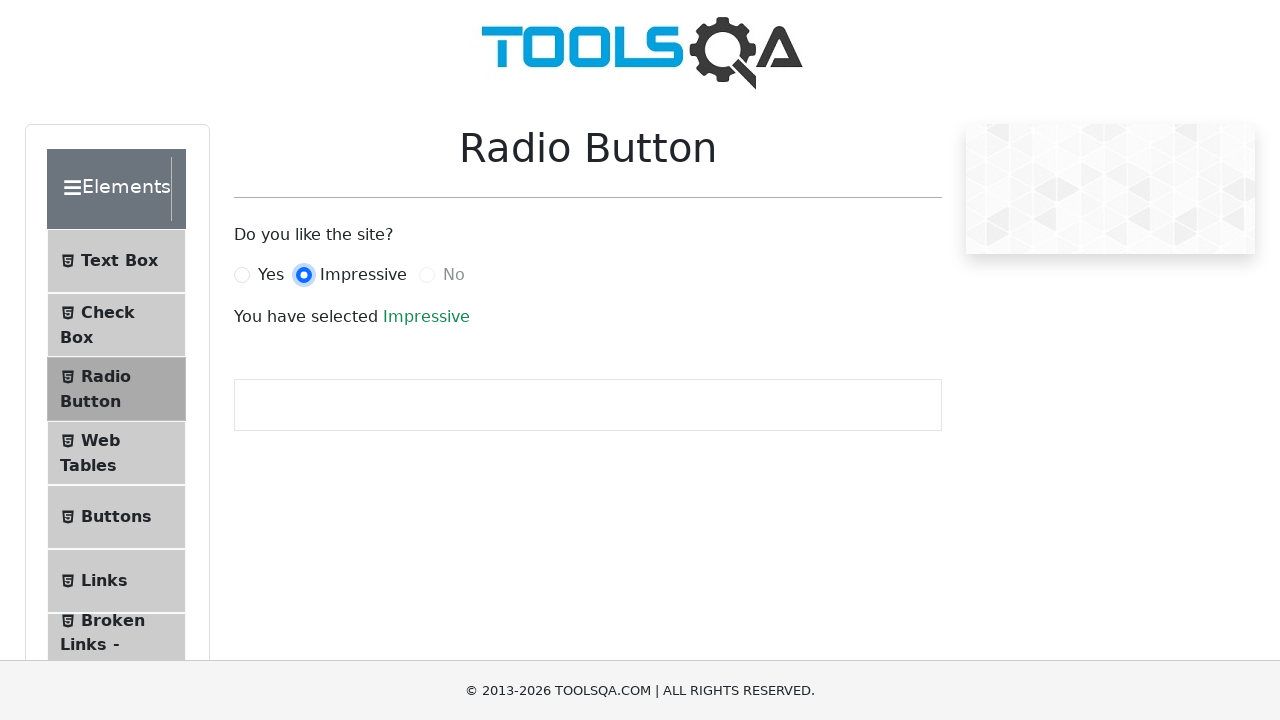

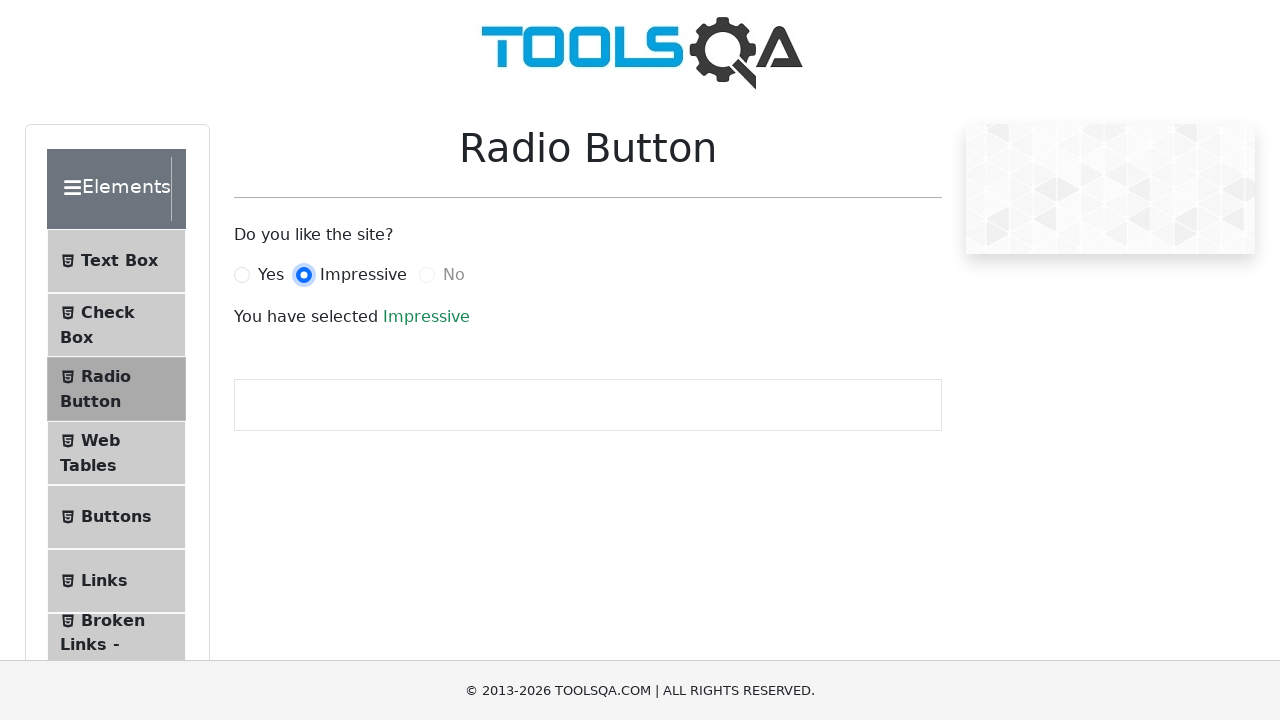